Tests handling of different alert types (simple, confirmation, and prompt alerts) by interacting with each alert button and responding appropriately

Starting URL: http://seleniumautomationpractice.blogspot.com/2018/01/blog-post.html

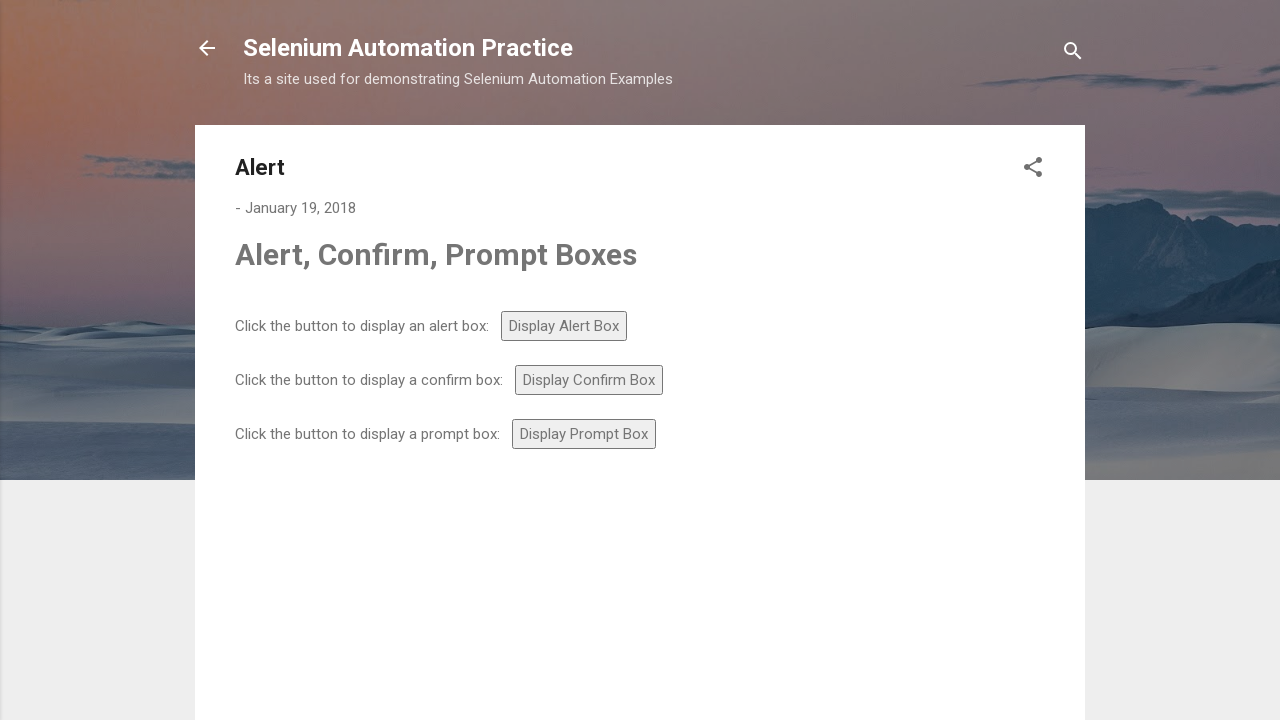

Clicked simple alert button at (564, 326) on #alert
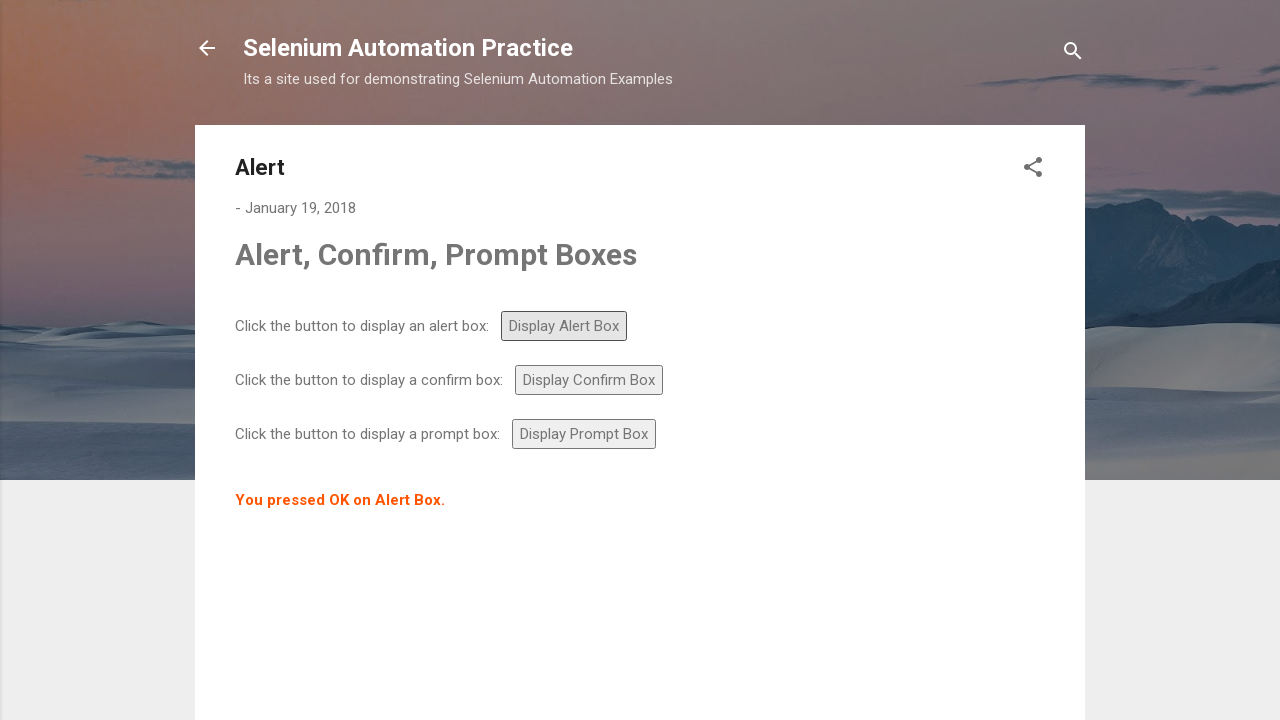

Accepted simple alert dialog
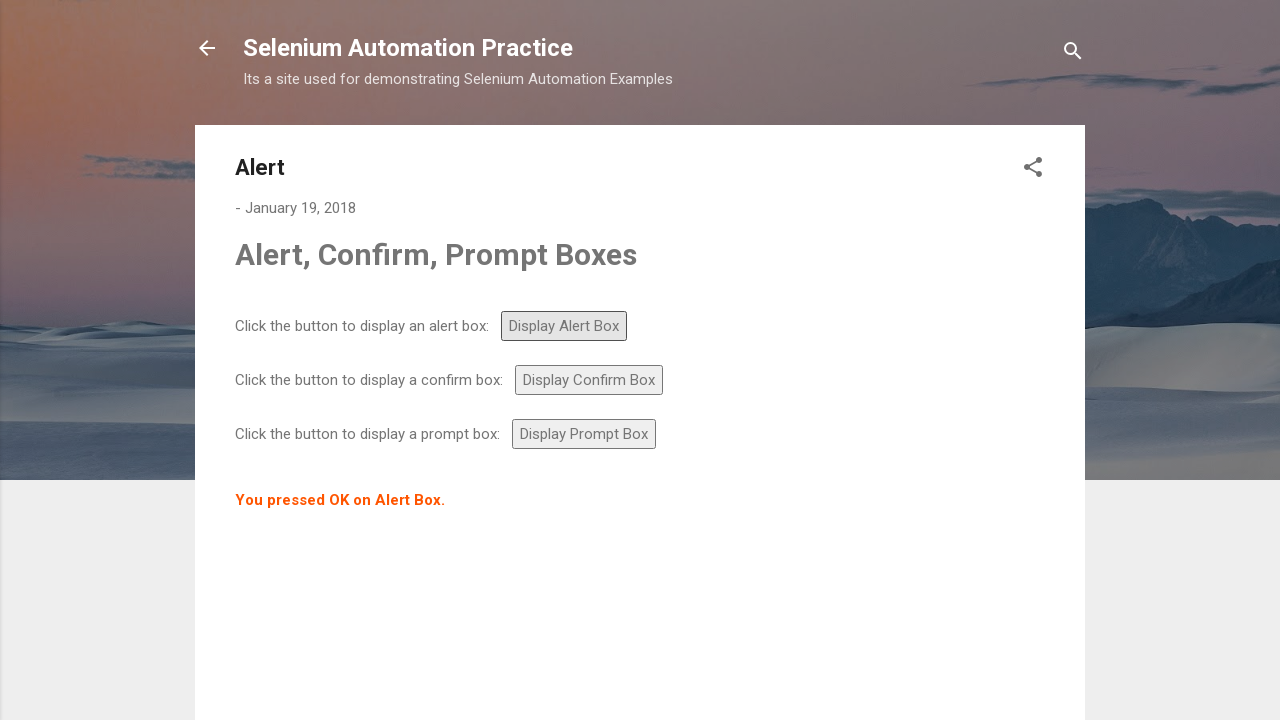

Clicked confirmation alert button at (589, 380) on #confirm
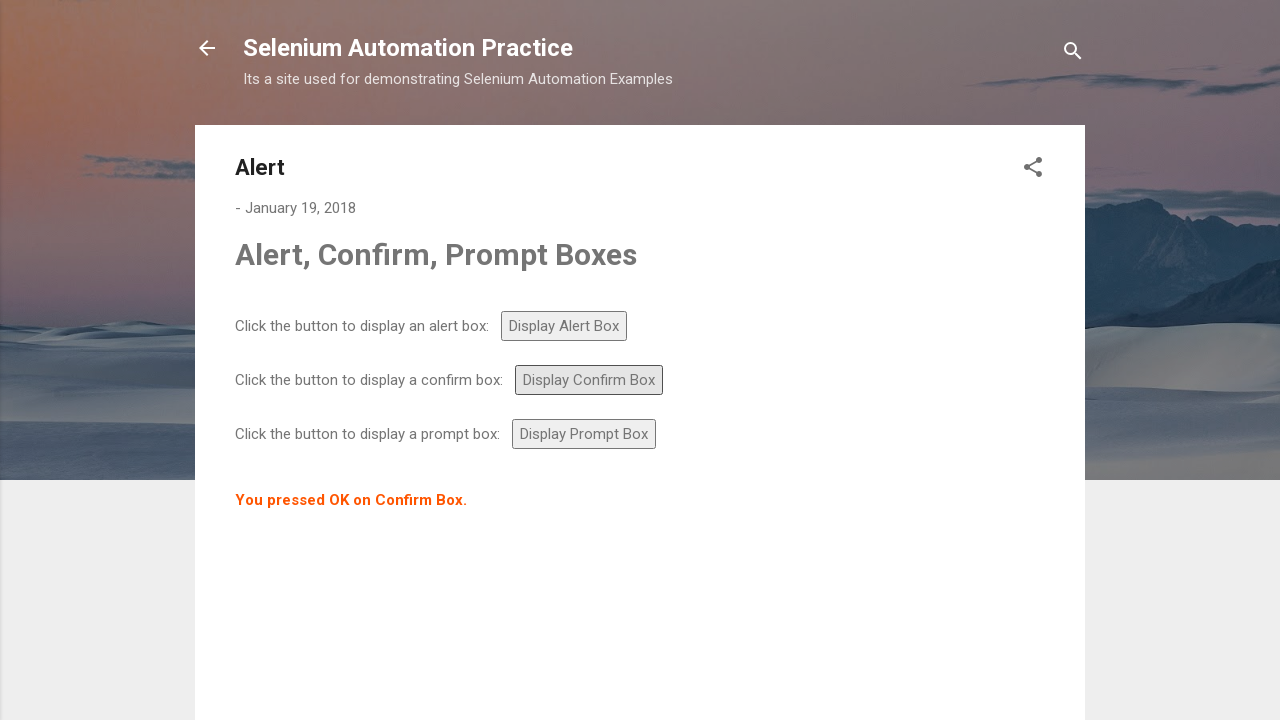

Dismissed confirmation alert dialog
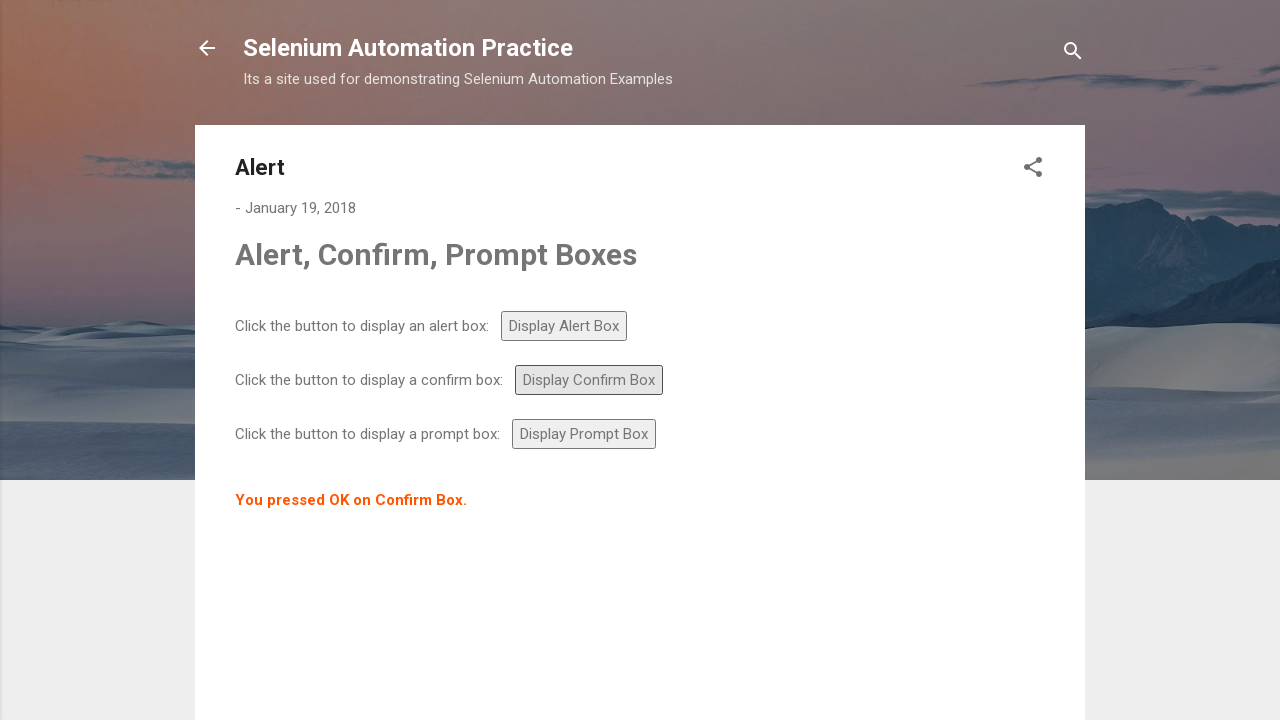

Clicked prompt alert button at (584, 434) on #prompt
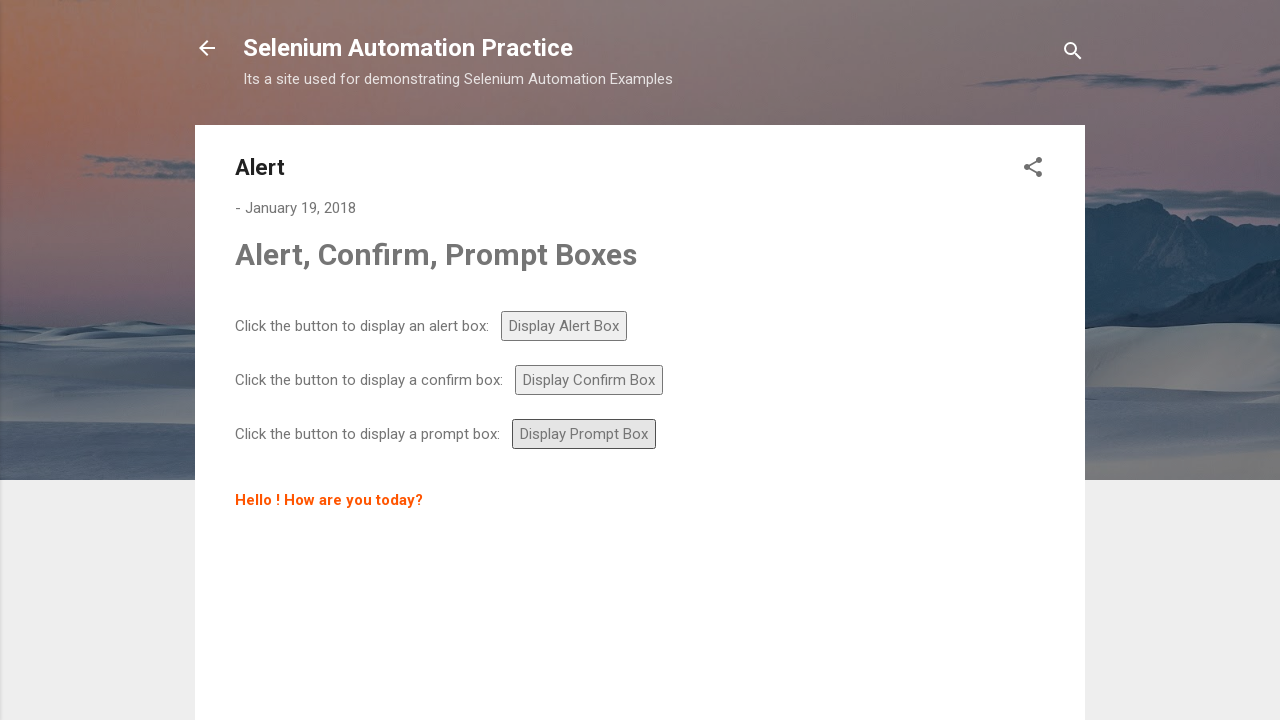

Accepted prompt alert dialog with text 'vani'
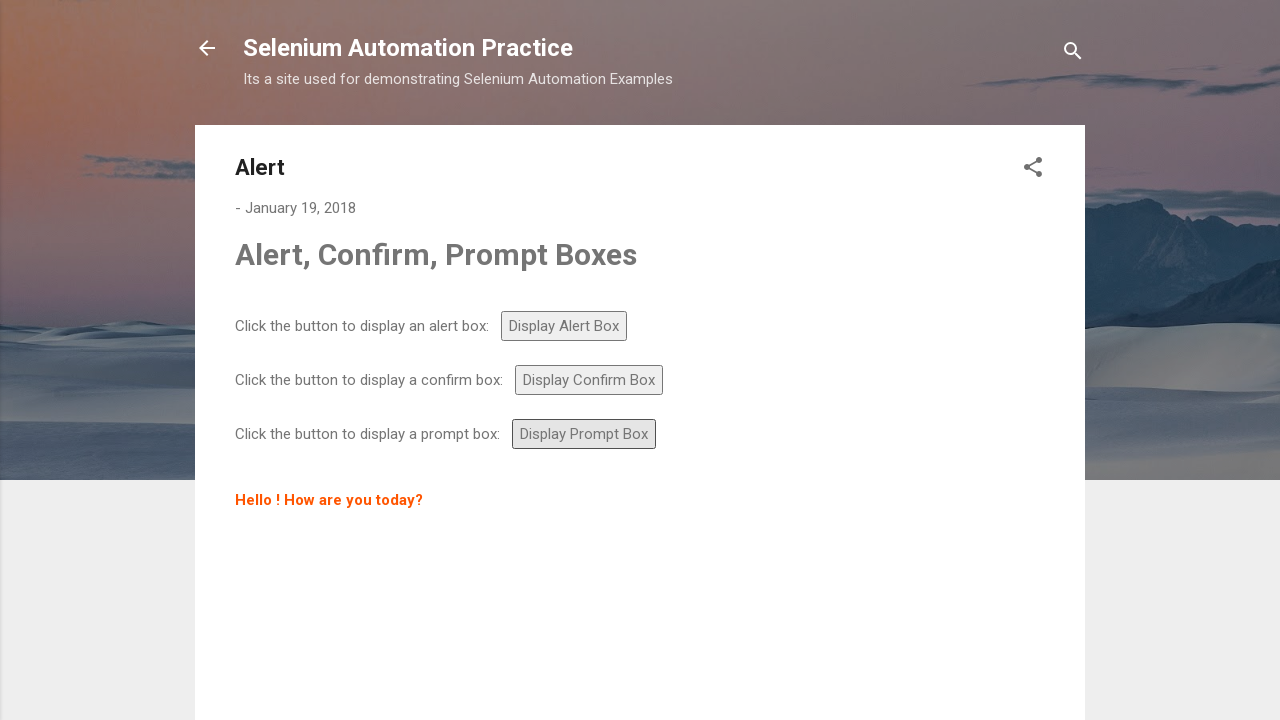

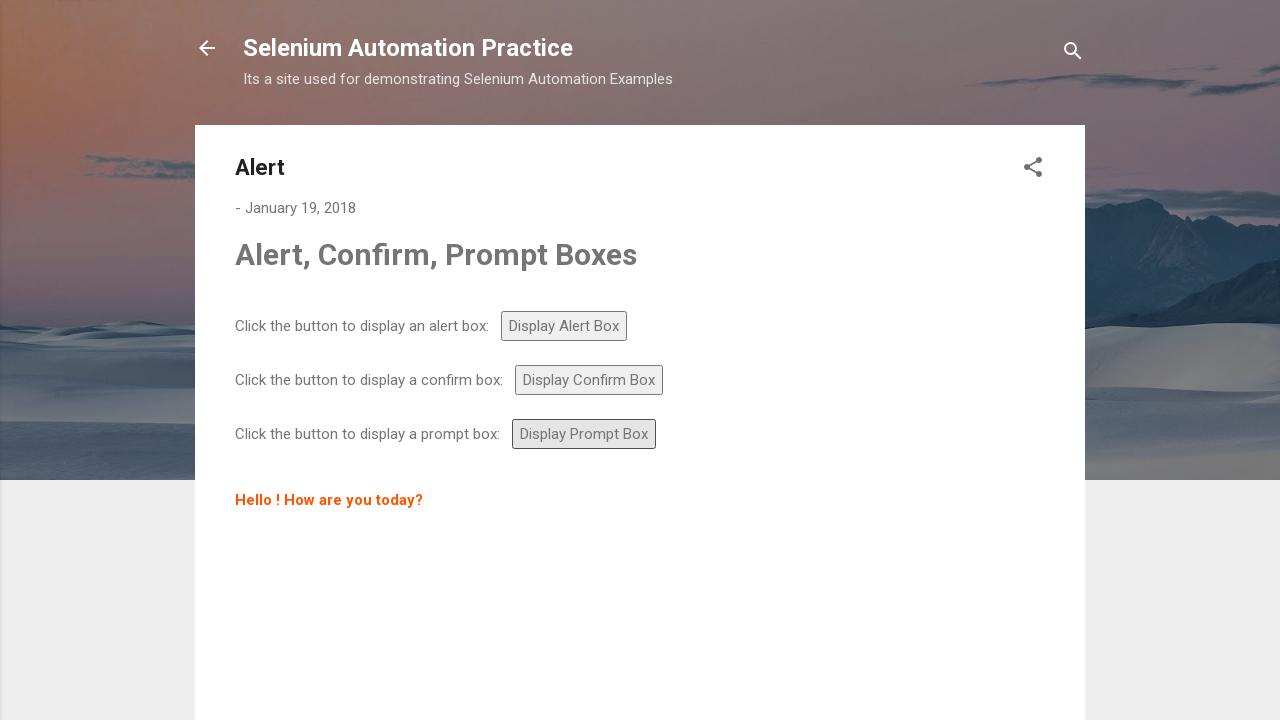